Tests alert handling by clicking sign-in link and attempting to proceed without entering credentials, then accepting the validation alert

Starting URL: http://www.rediff.com/

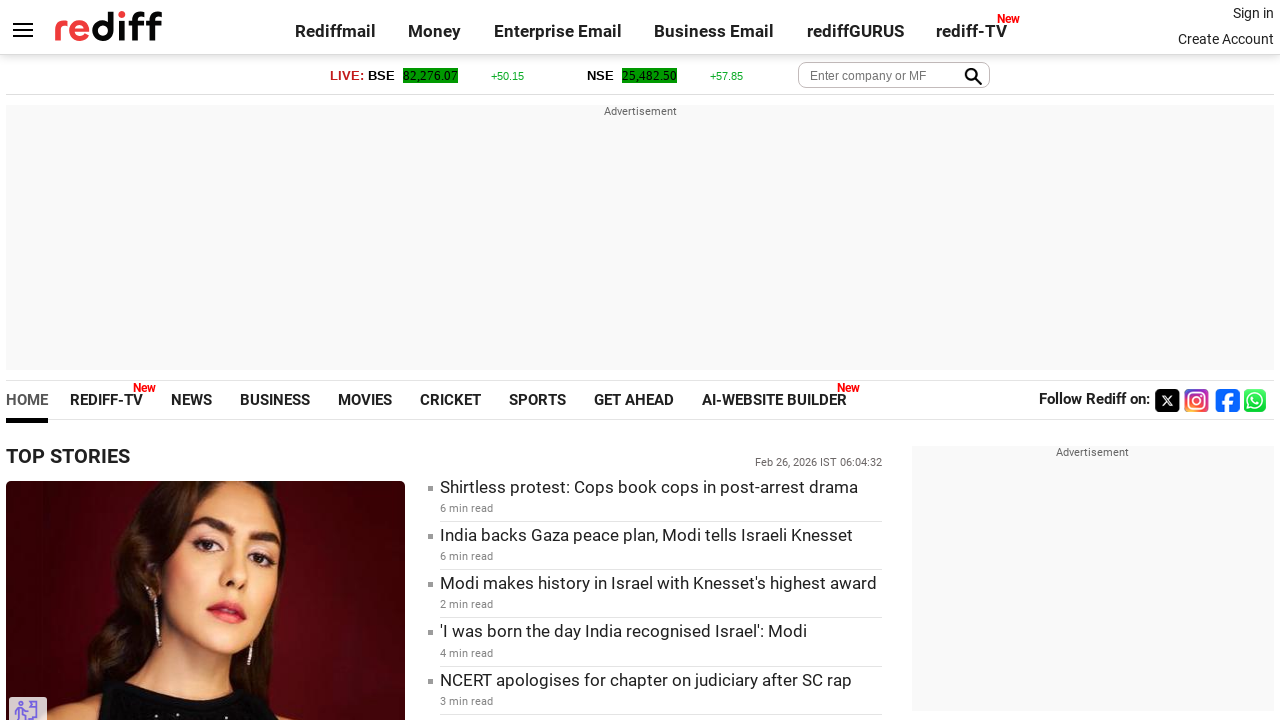

Clicked sign-in link at (1253, 13) on xpath=.//*[@id='signin_info']/a[1]
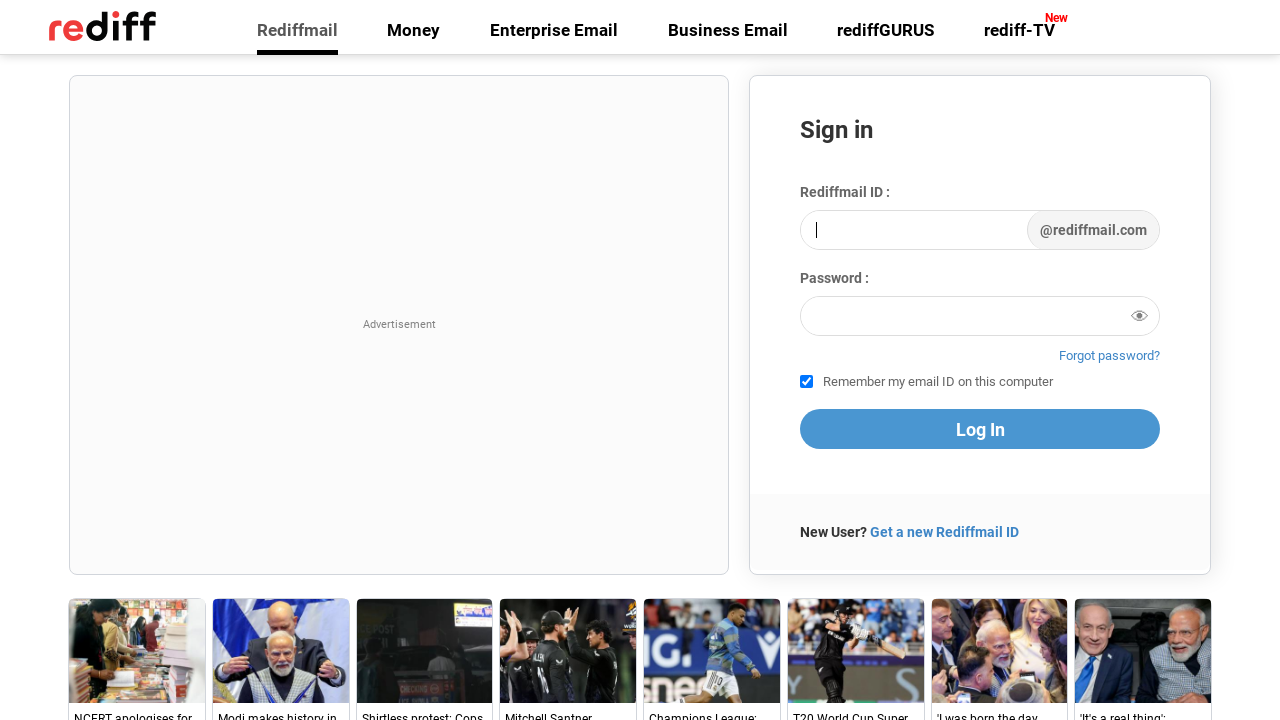

Sign-in form loaded
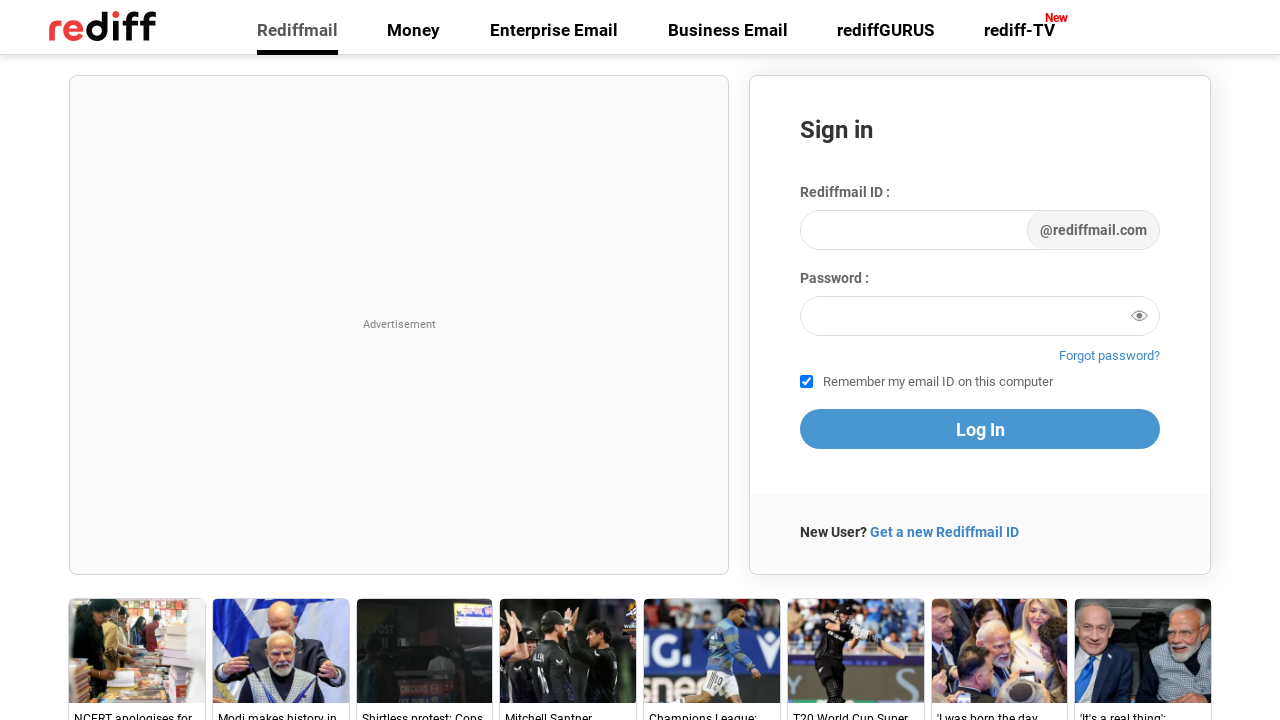

Clicked submit button without entering credentials at (914, 230) on xpath=//div[1]/input
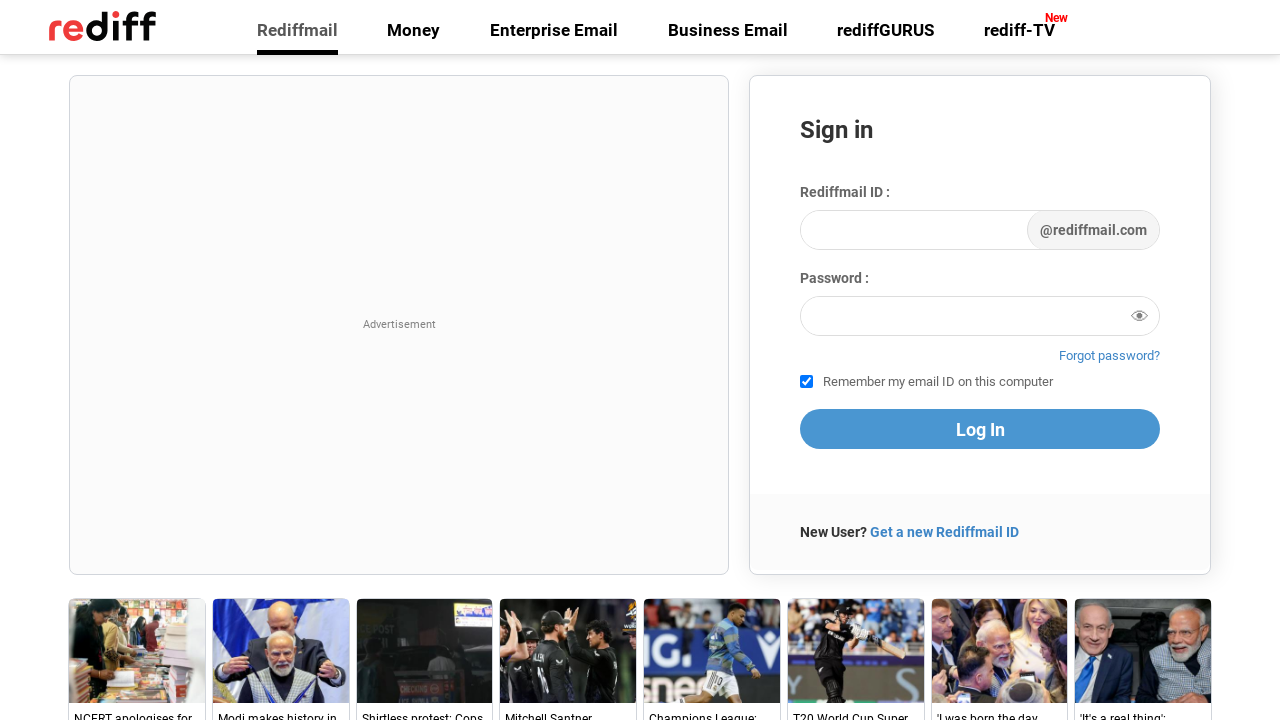

Accepted validation alert dialog
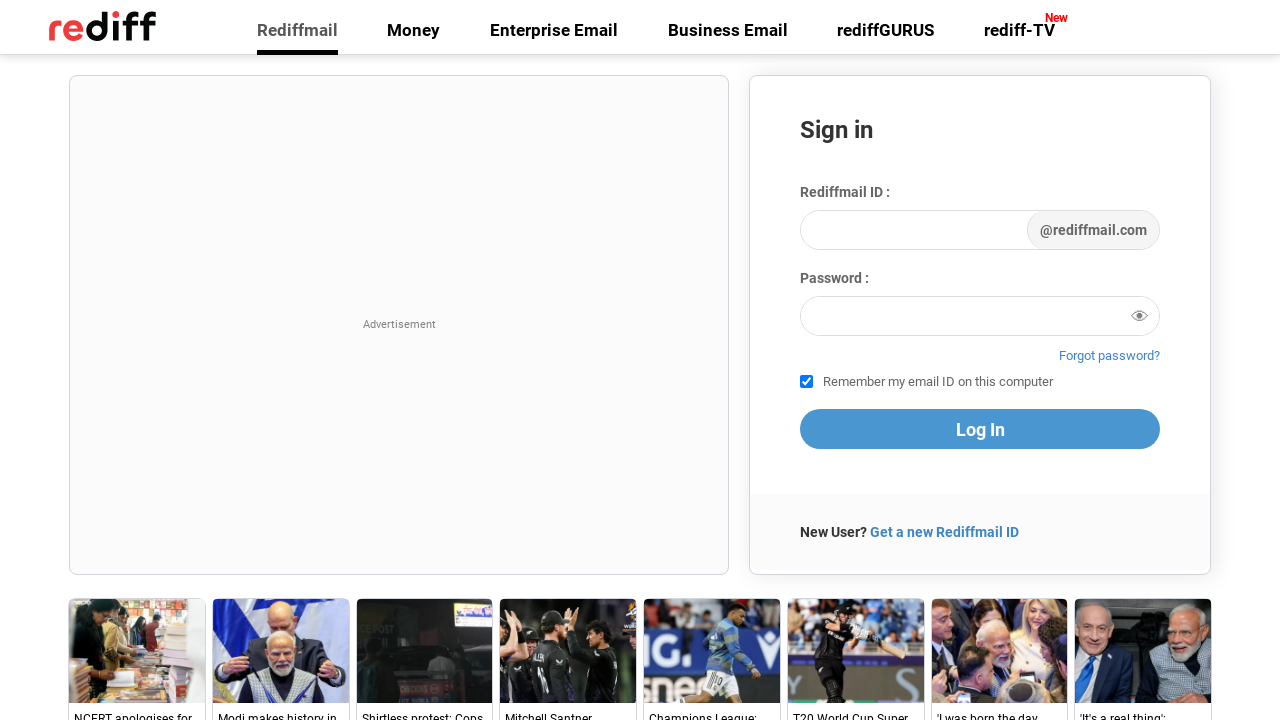

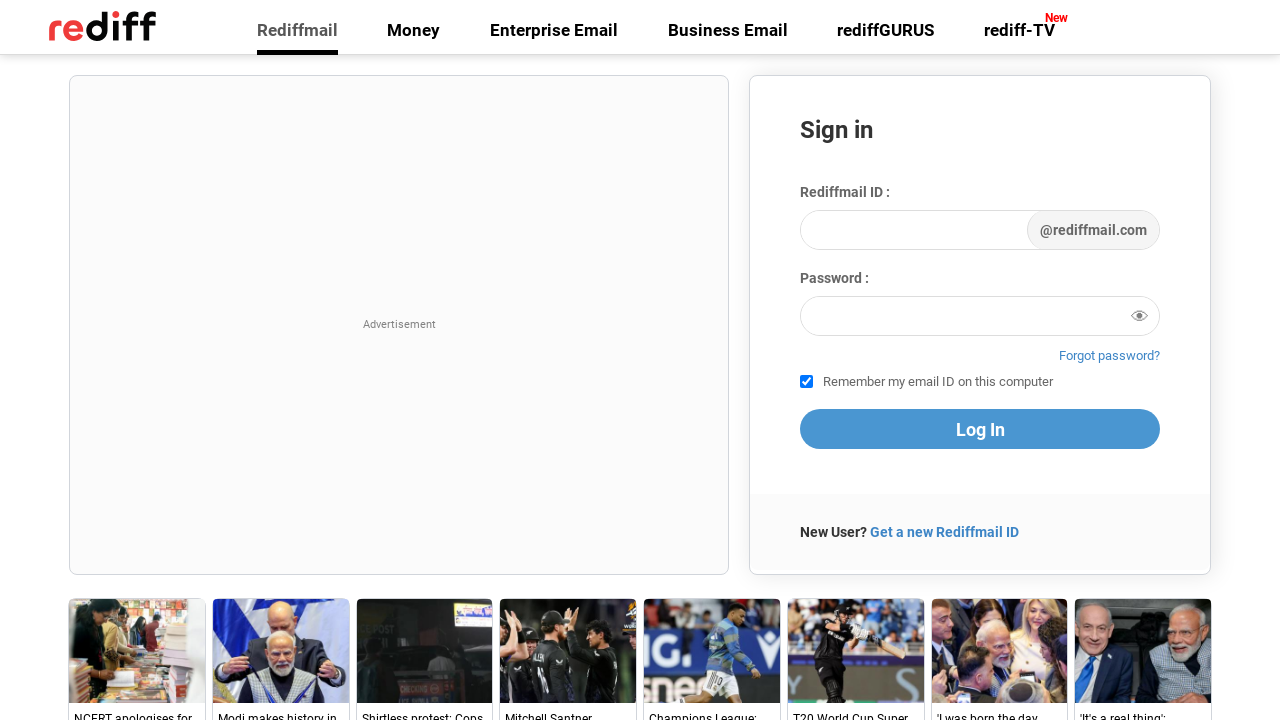